Tests iframe interaction by navigating to a frames page, clicking on the iframe link, switching to an iframe context, and verifying the content inside it

Starting URL: https://the-internet.herokuapp.com/frames

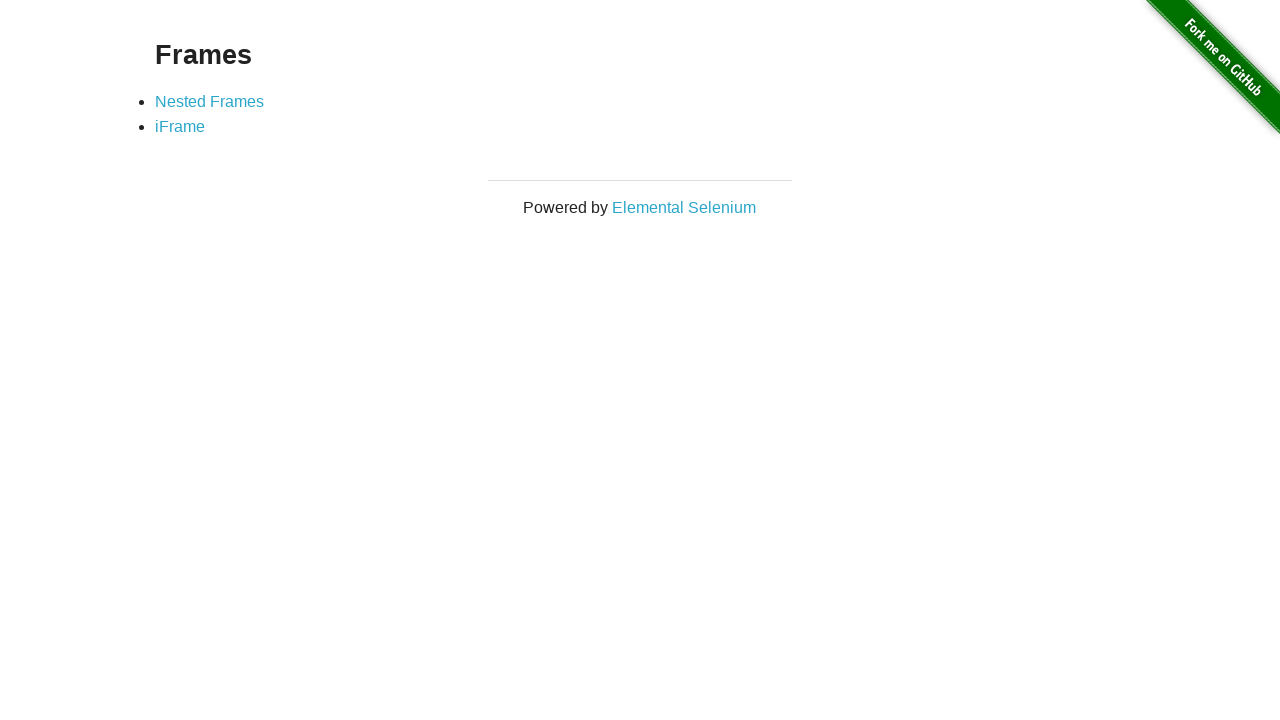

Clicked on iframe link at (180, 127) on [href='/iframe']
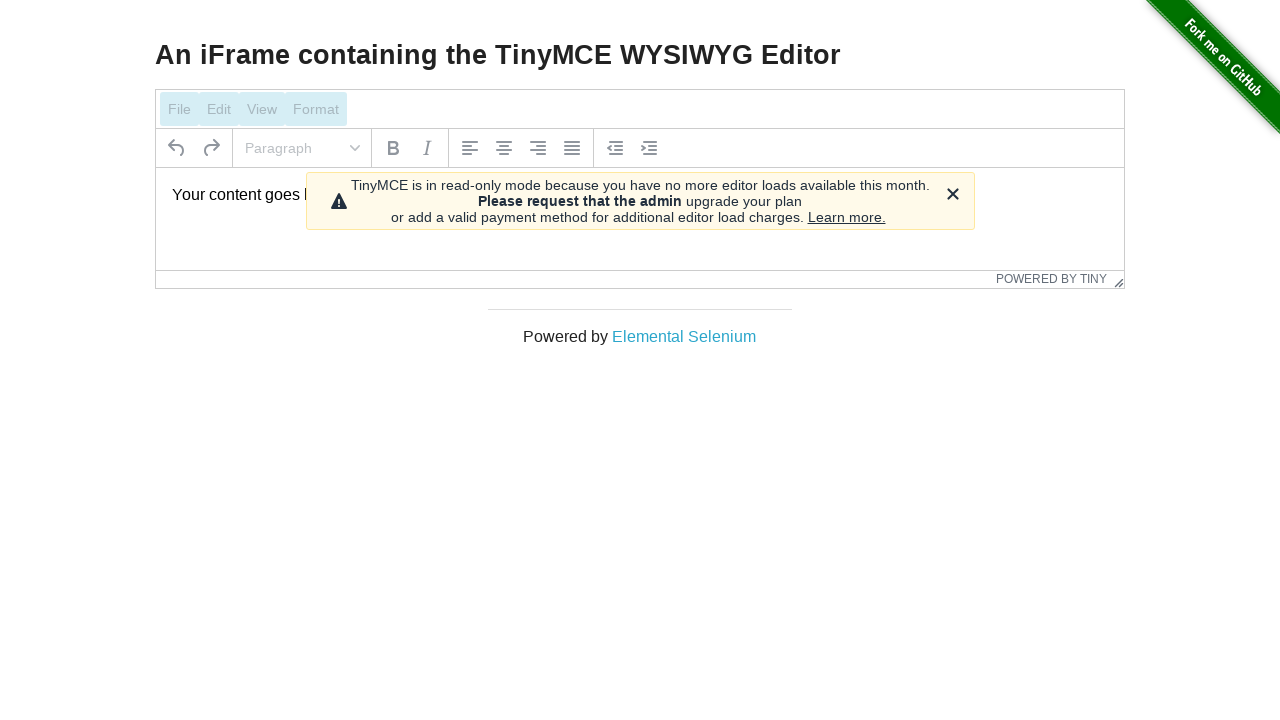

Waited for iframe element to load
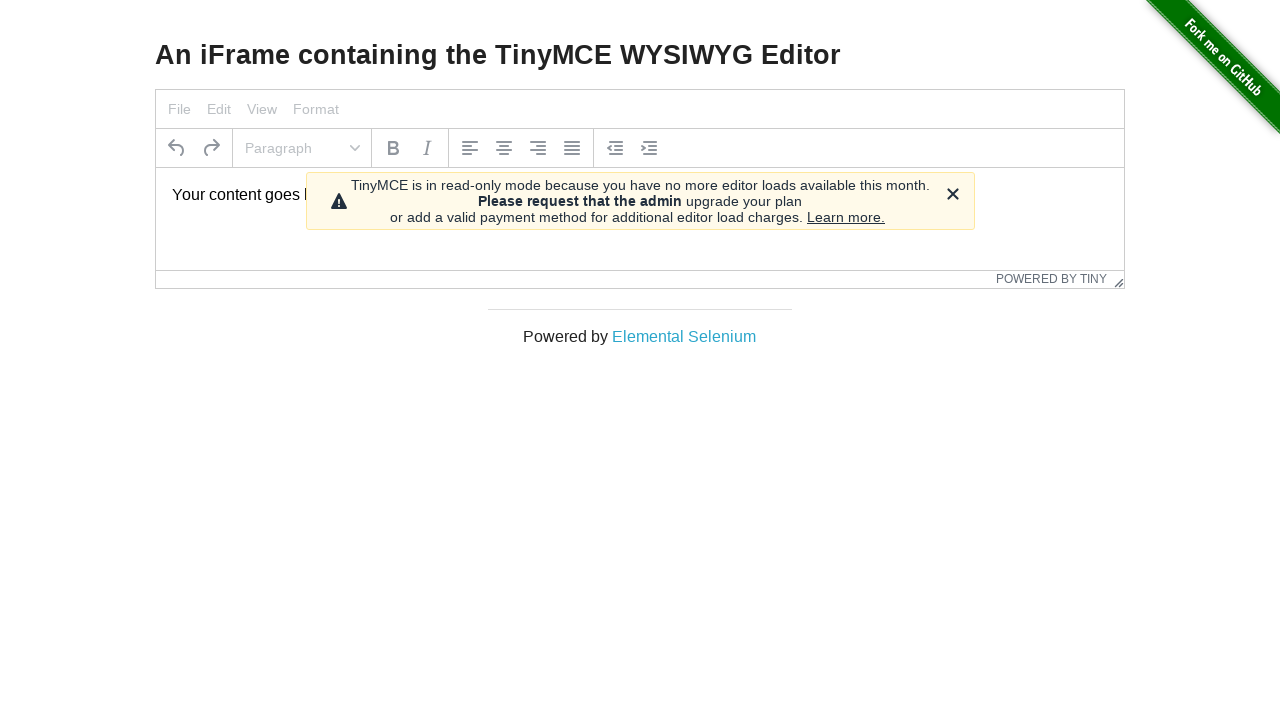

Switched to iframe context
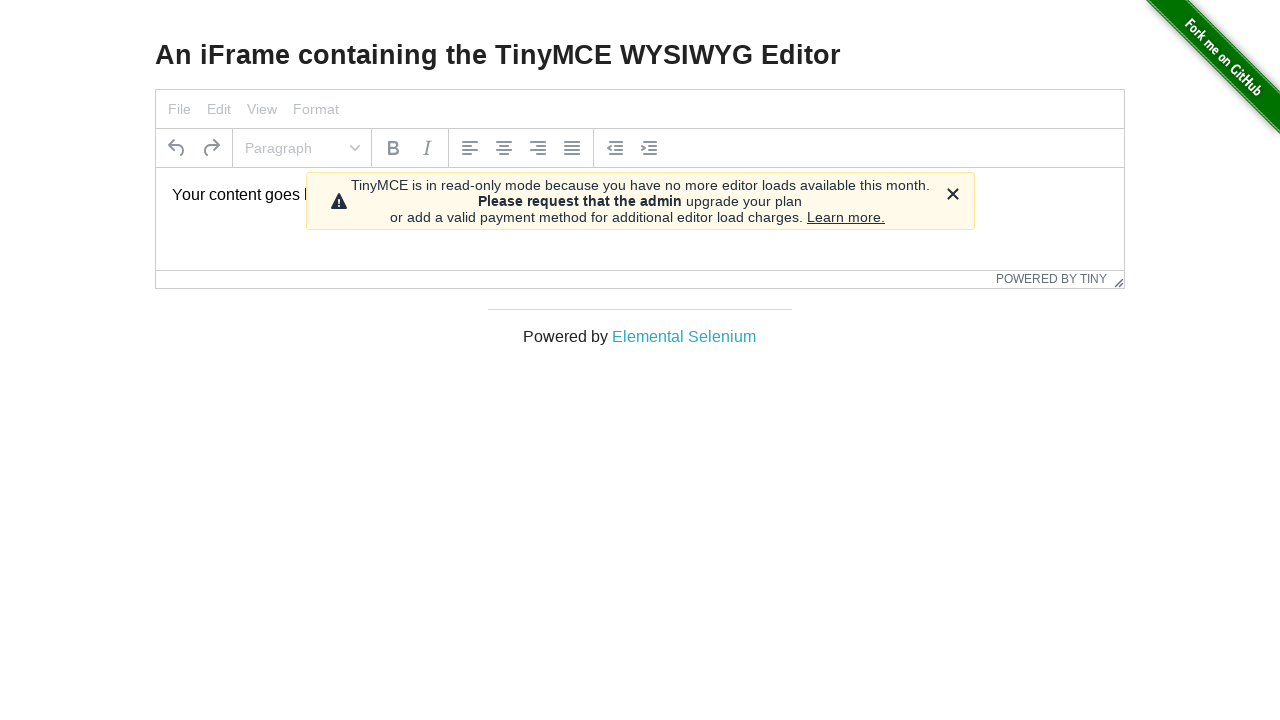

Located text element inside iframe
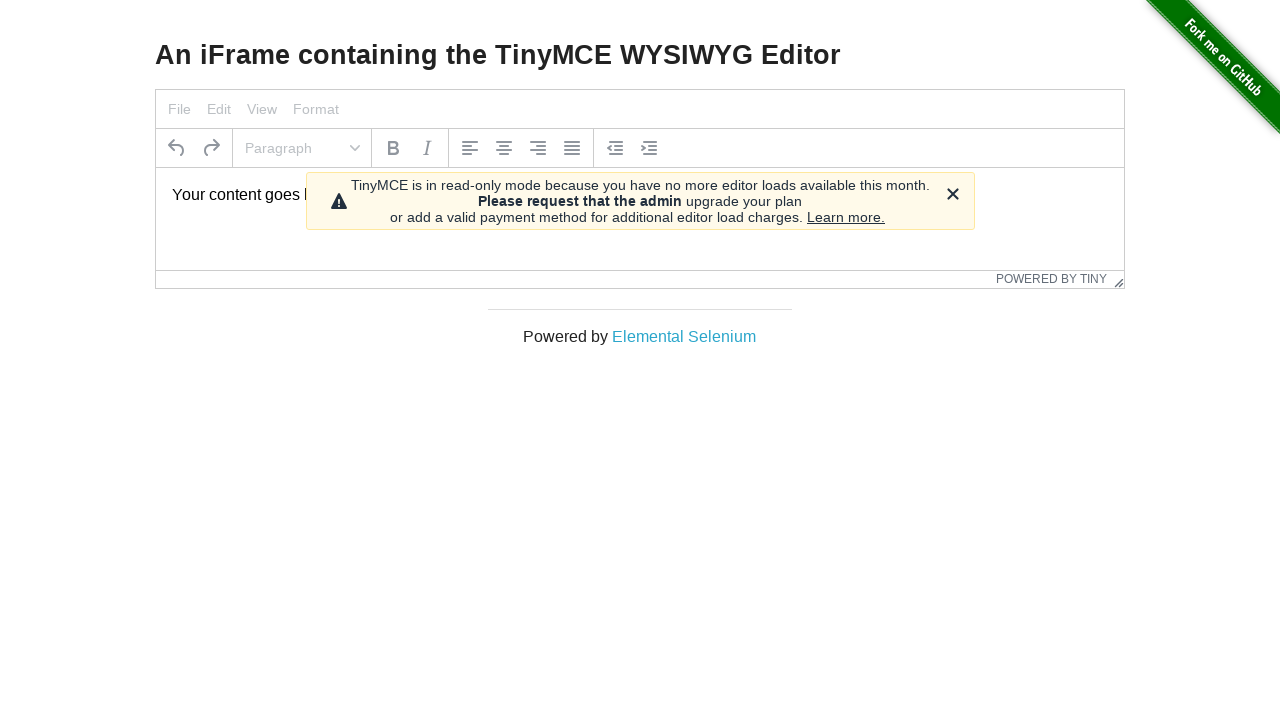

Verified iframe content matches expected text
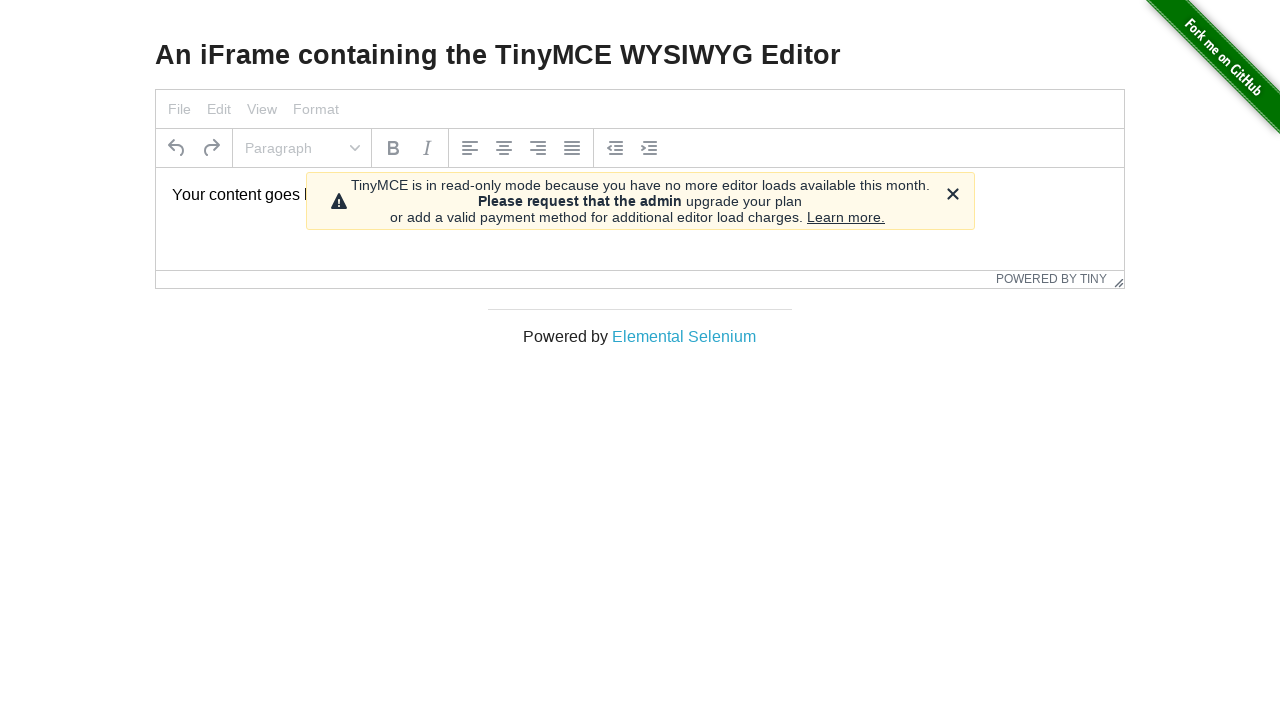

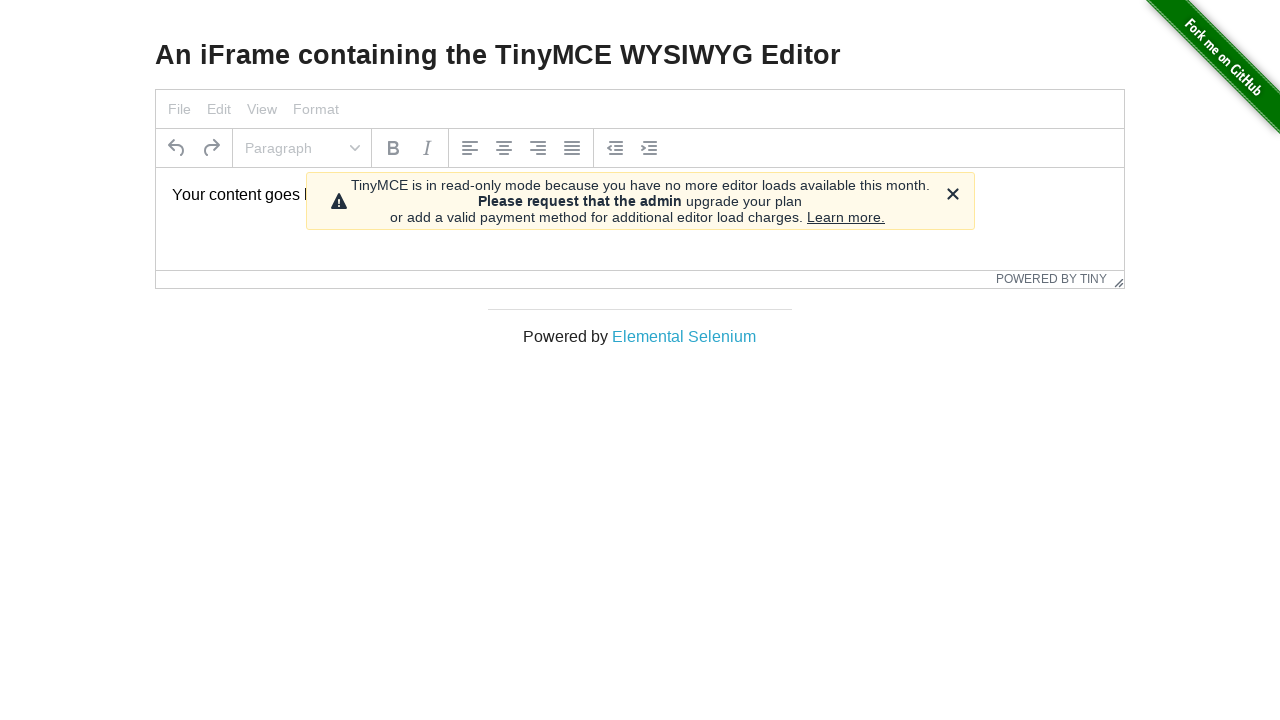